Tests displaying completed items by using the Completed filter

Starting URL: https://todo-app.serenity-js.org/#/

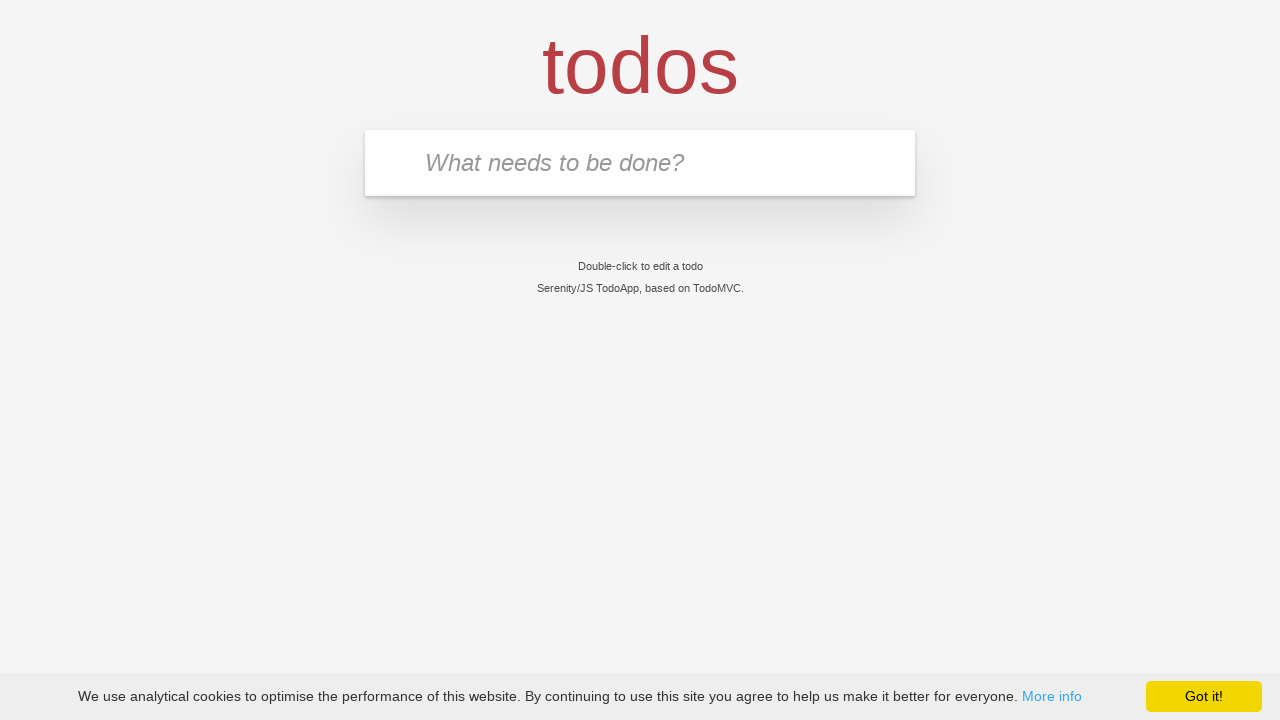

Filled new todo input with 'buy some cheese' on .new-todo
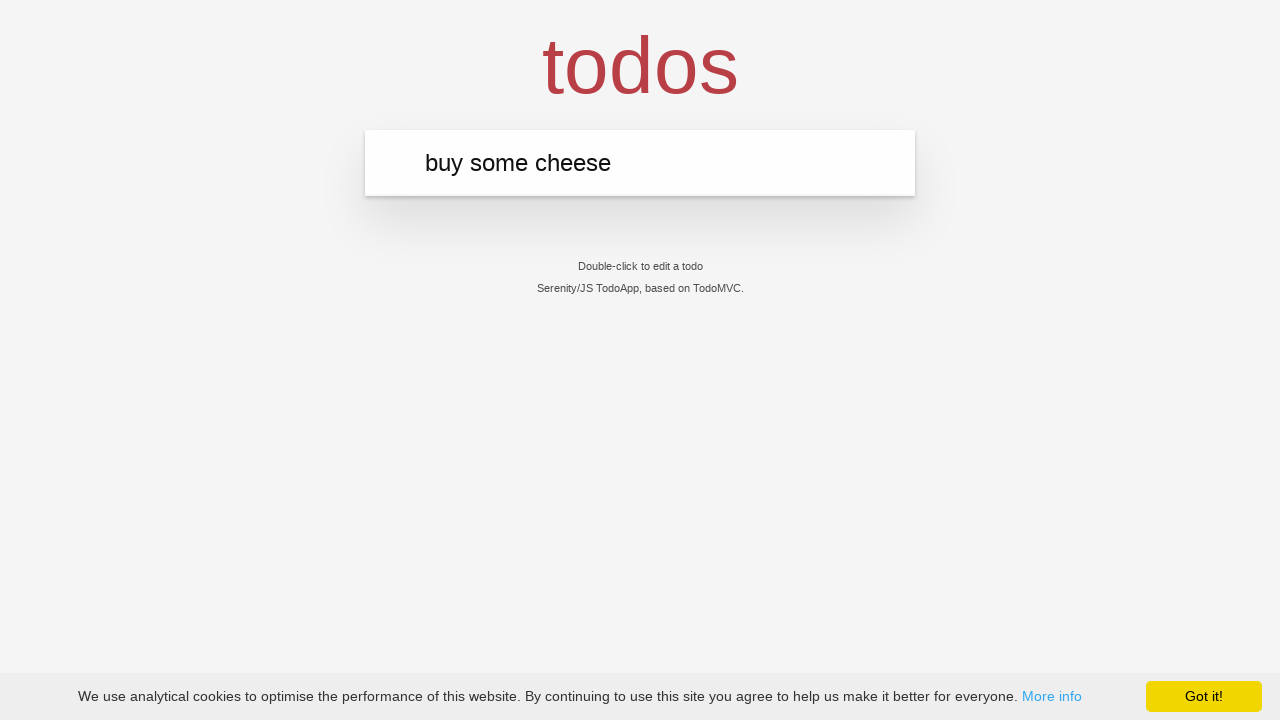

Pressed Enter to add first todo item on .new-todo
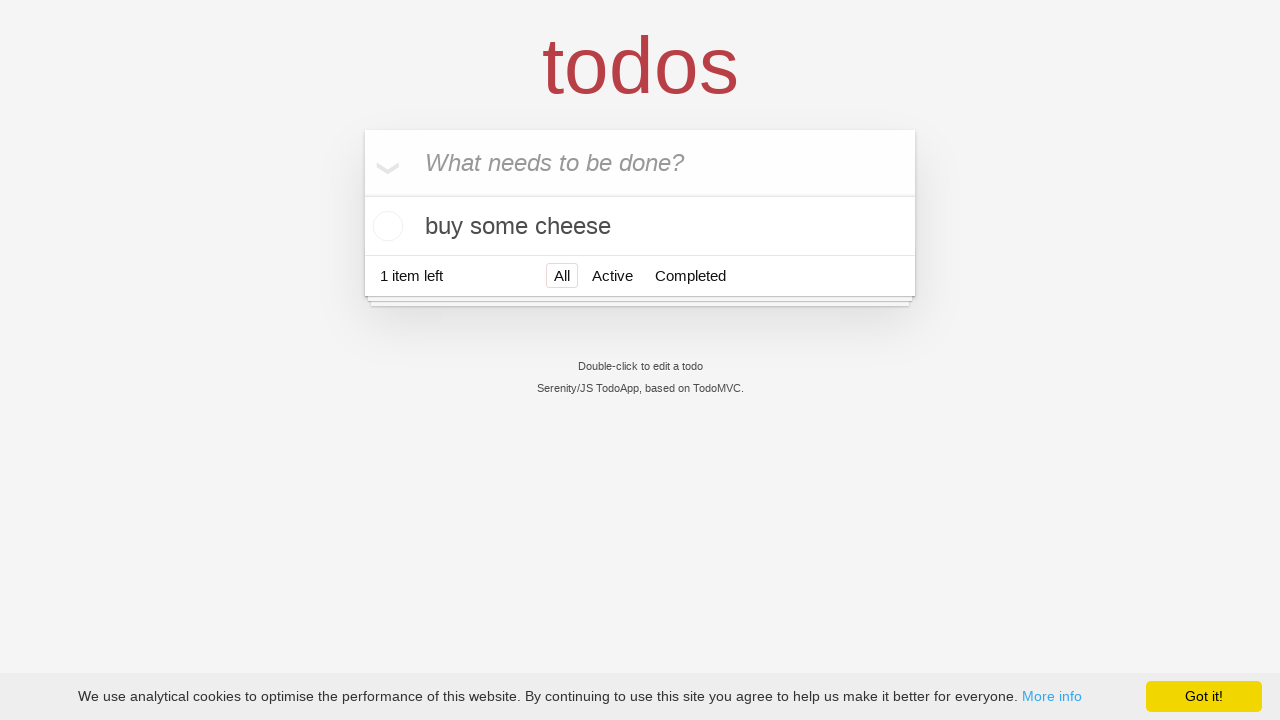

Filled new todo input with 'feed the cat' on .new-todo
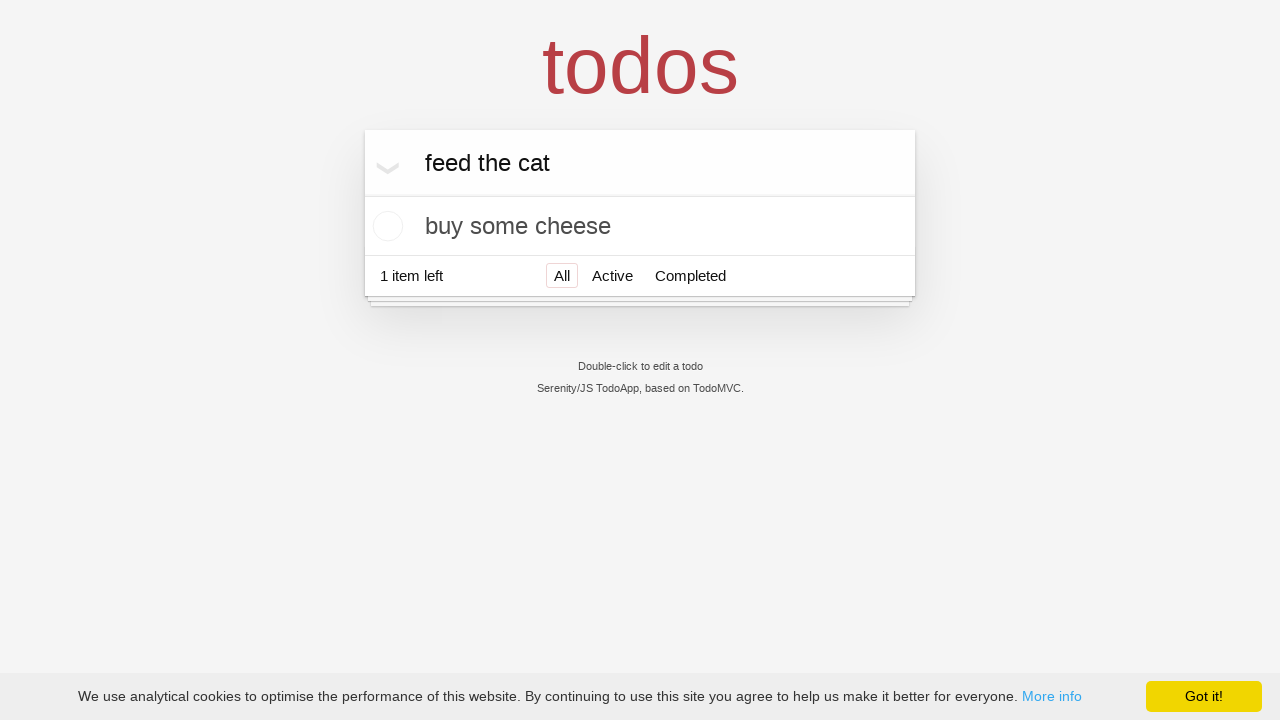

Pressed Enter to add second todo item on .new-todo
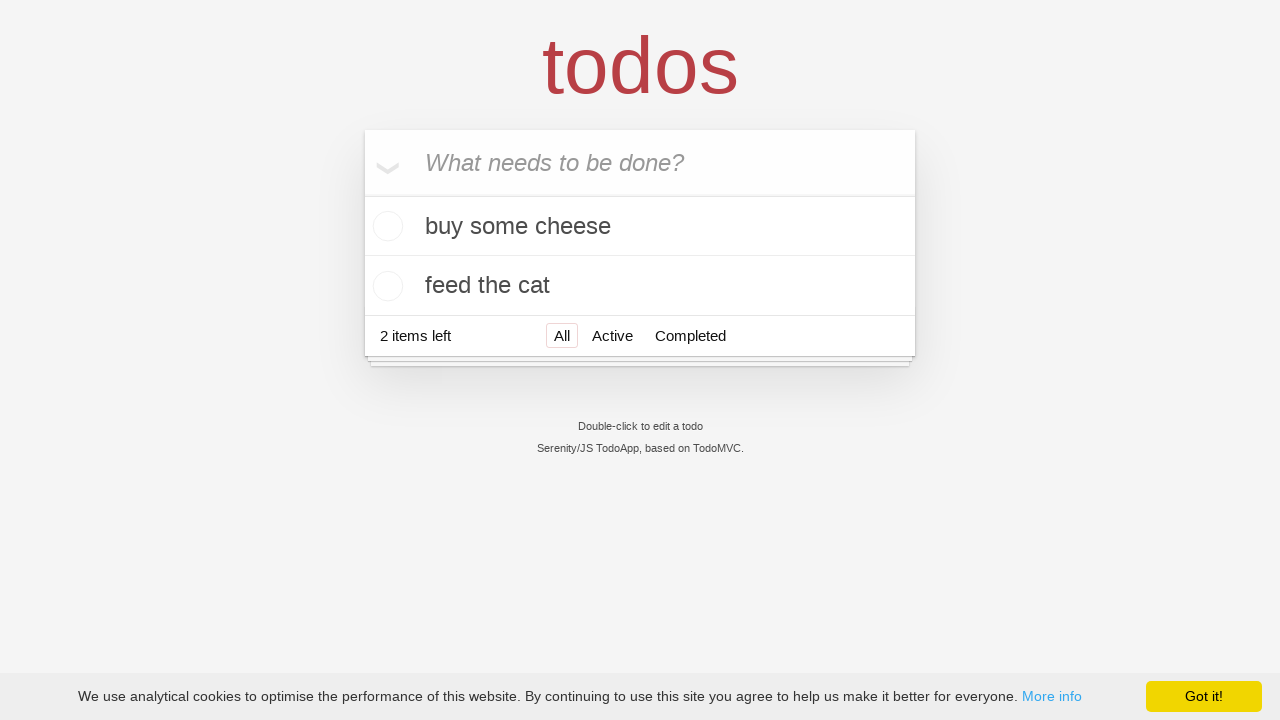

Filled new todo input with 'book a doctors appointment' on .new-todo
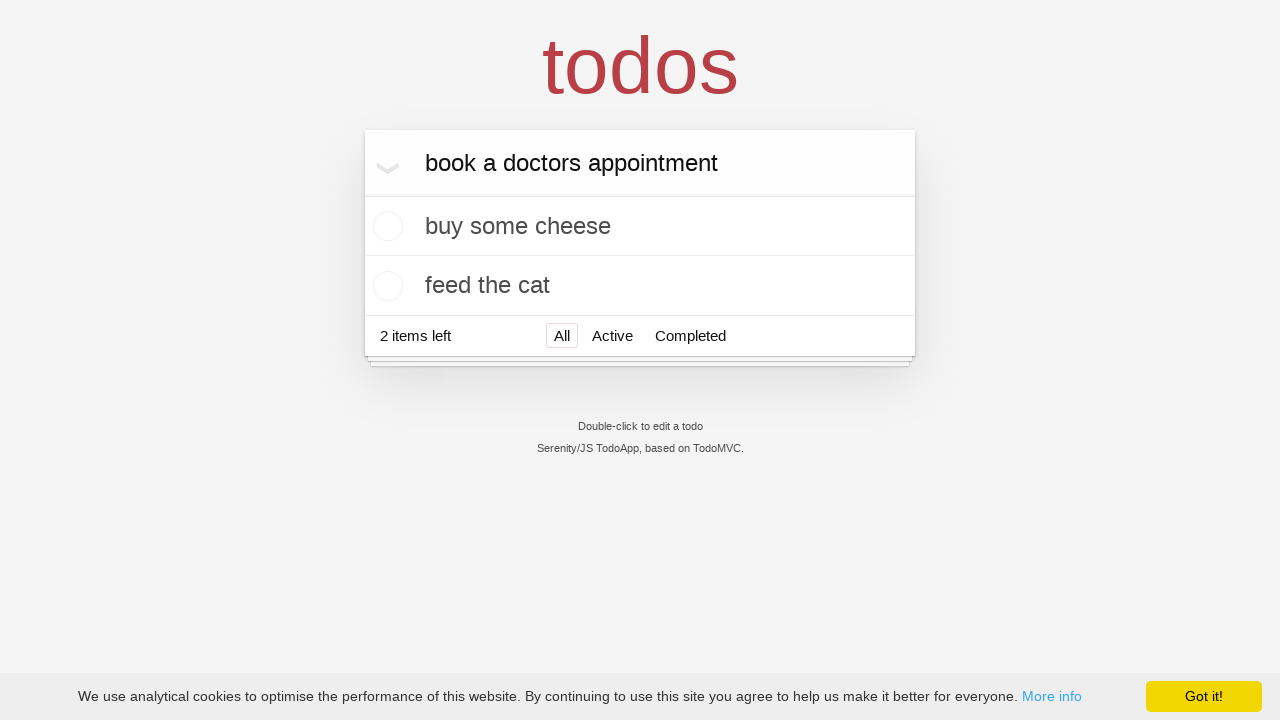

Pressed Enter to add third todo item on .new-todo
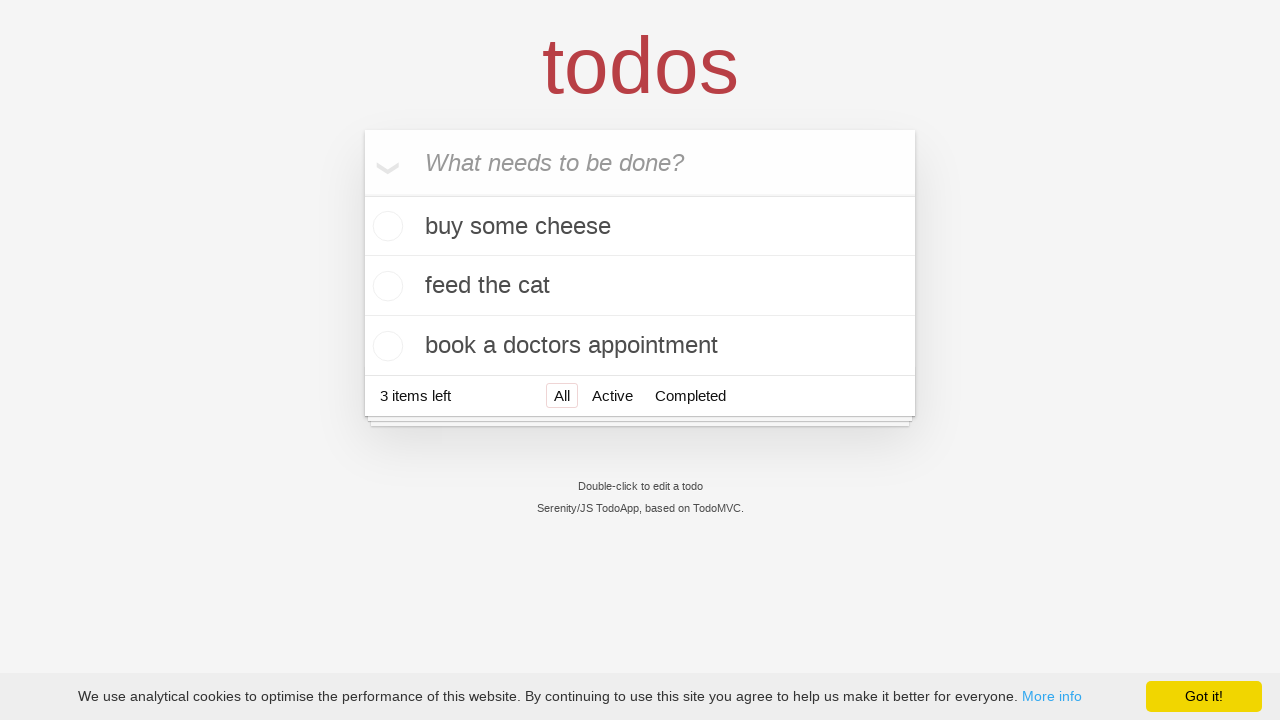

All three todo items loaded
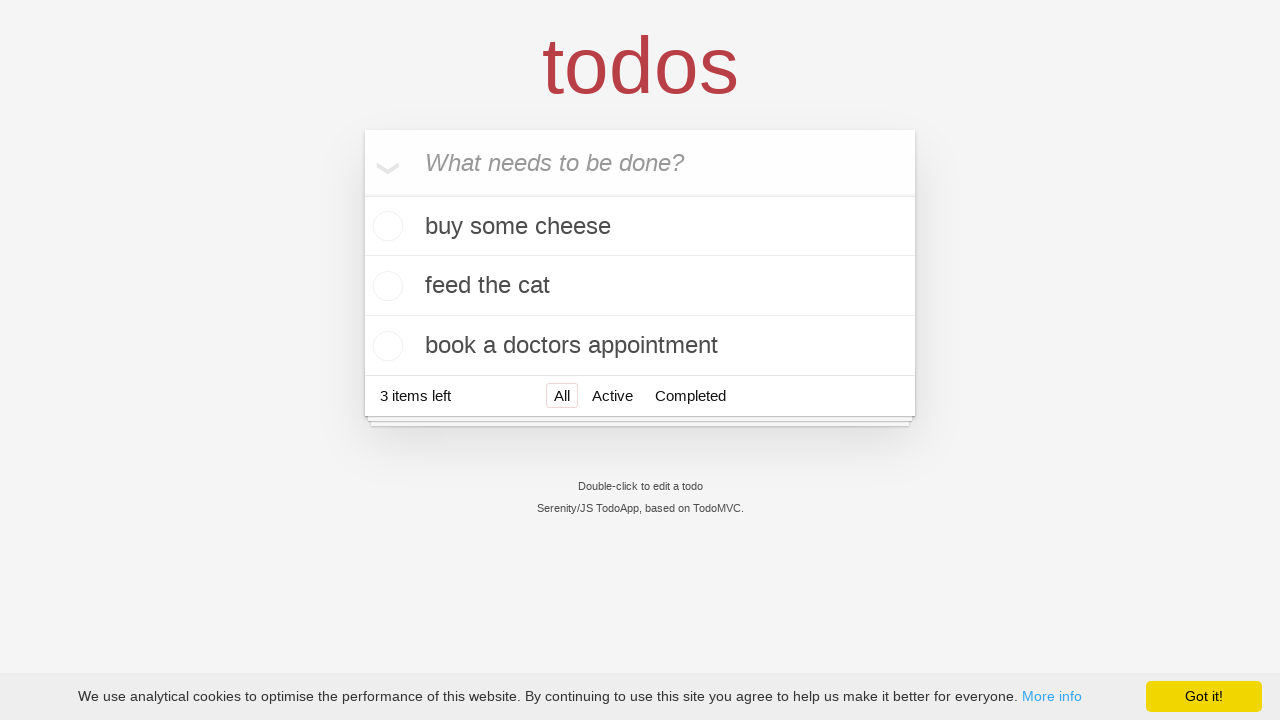

Checked second todo item as completed at (385, 286) on .todo-list li .toggle >> nth=1
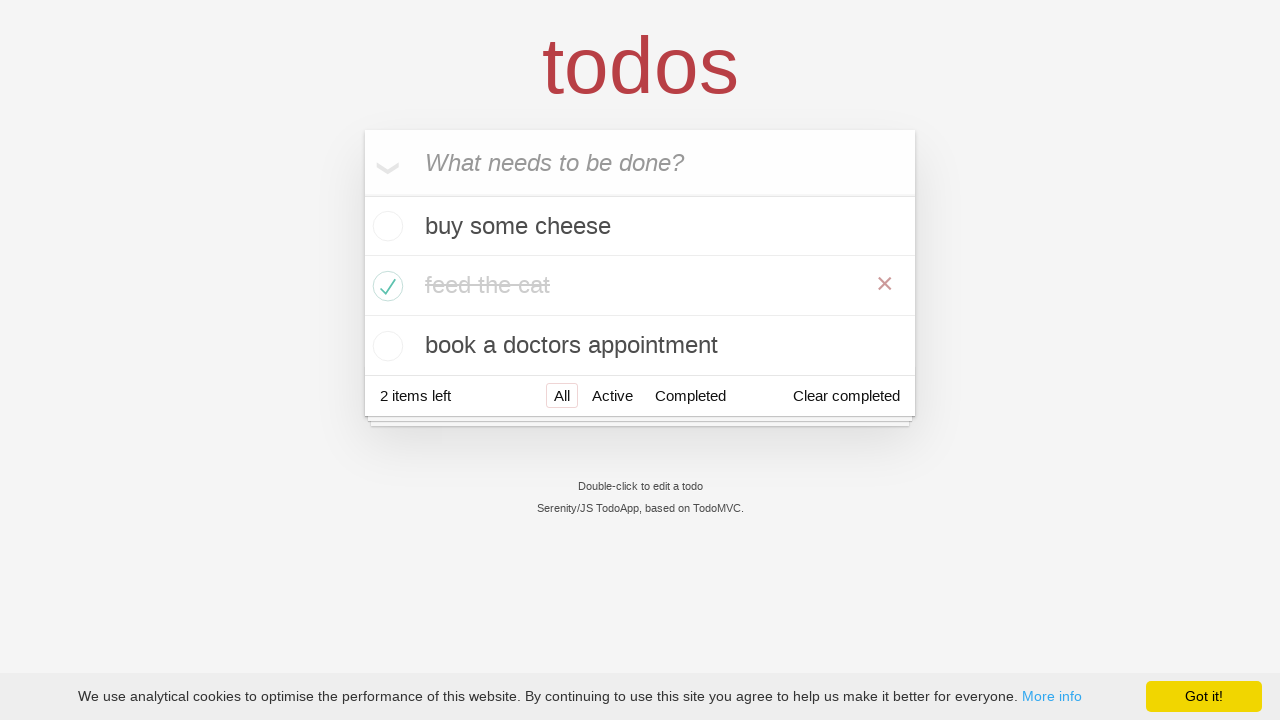

Clicked Completed filter to display only completed items at (690, 395) on .filters >> text=Completed
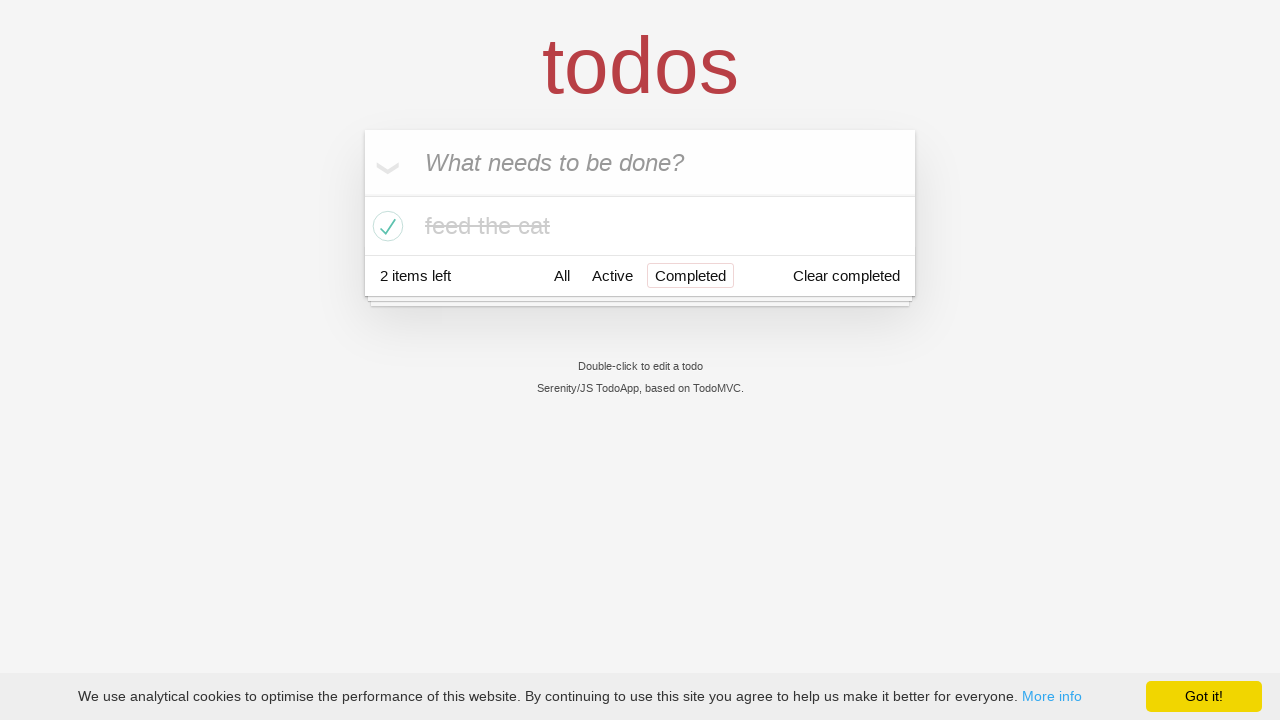

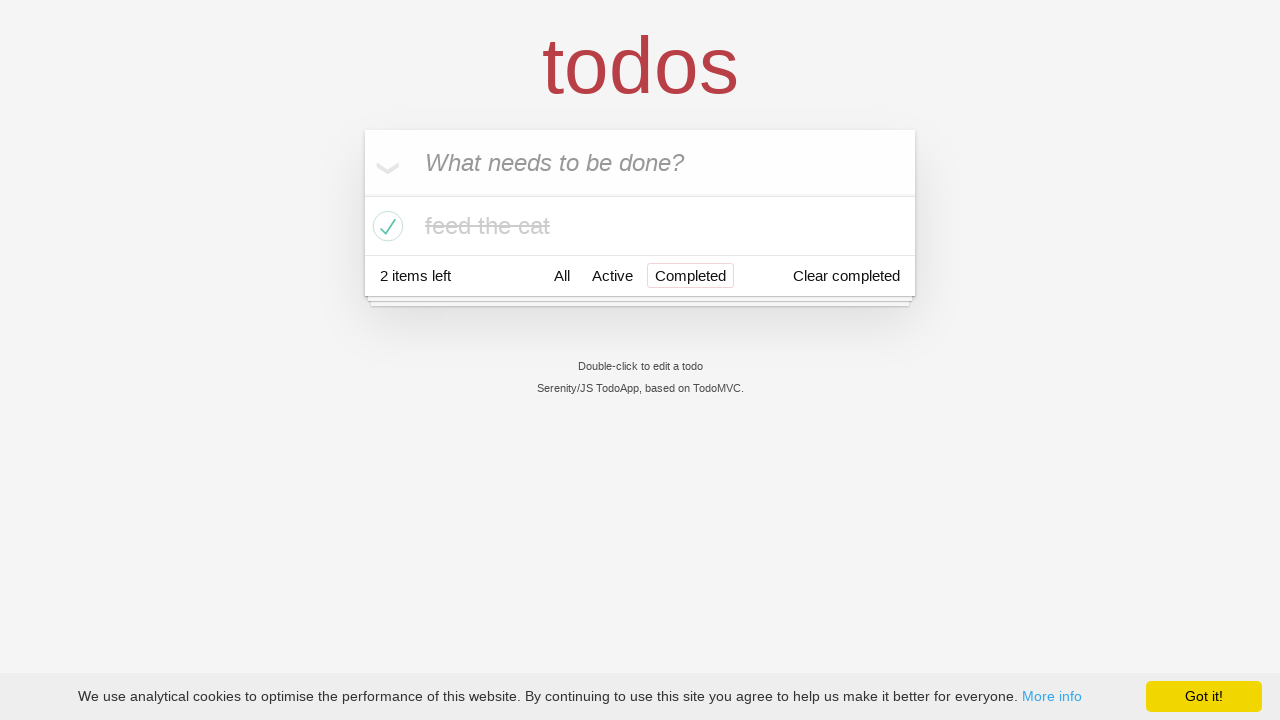